Tests dropdown selection by selecting different options using value and visible text

Starting URL: https://the-internet.herokuapp.com/

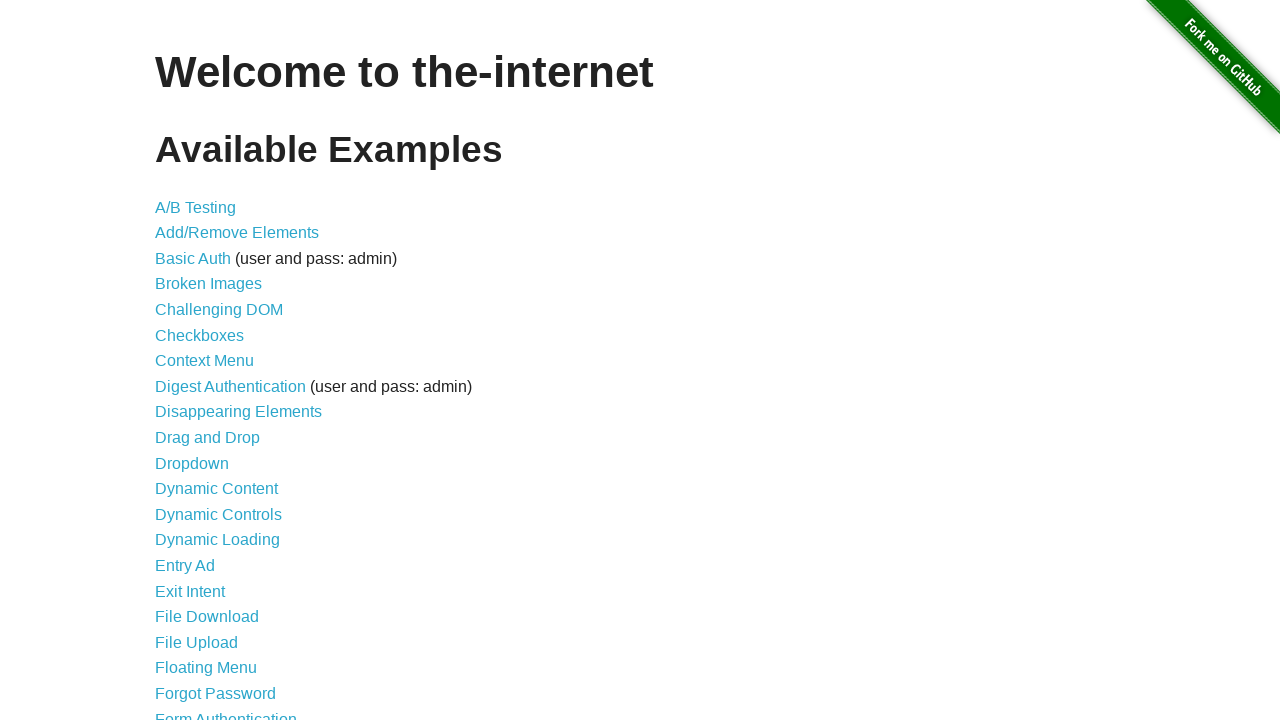

Clicked on Dropdown link to navigate to dropdown page at (192, 463) on text='Dropdown'
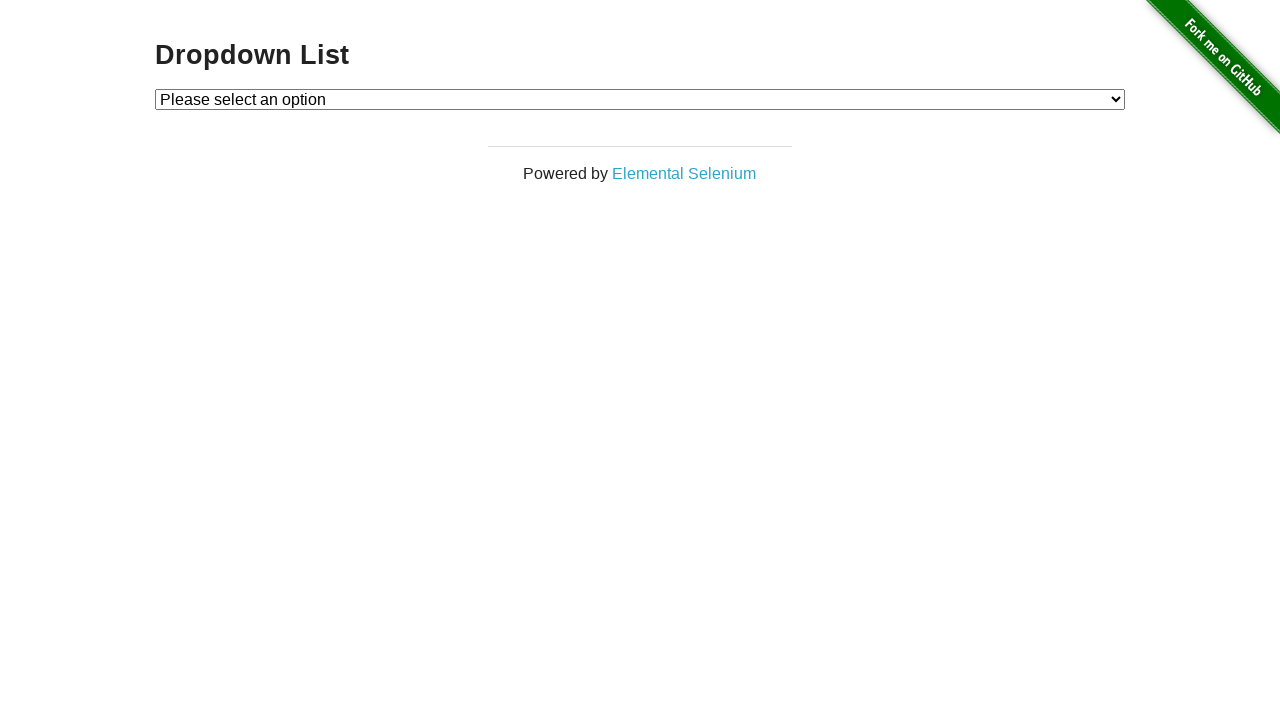

Selected option 2 by value from dropdown on xpath=//*[@id='dropdown']
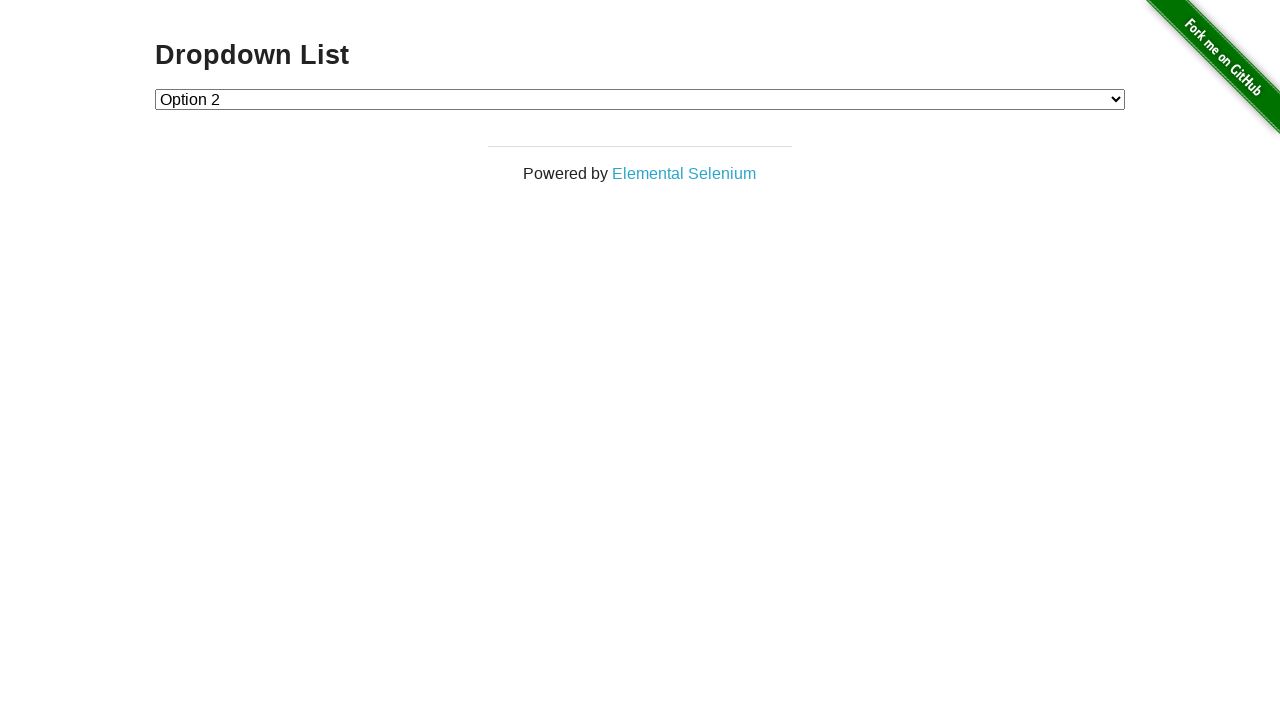

Selected option 1 by visible text from dropdown on xpath=//*[@id='dropdown']
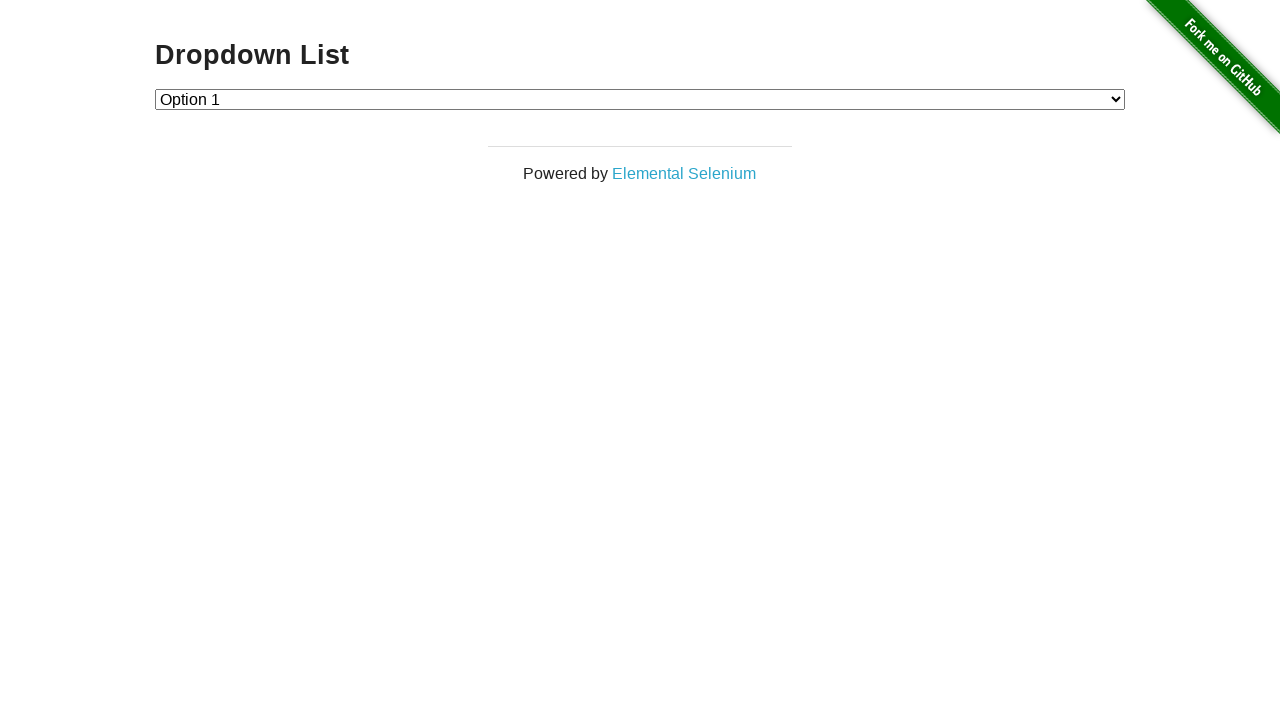

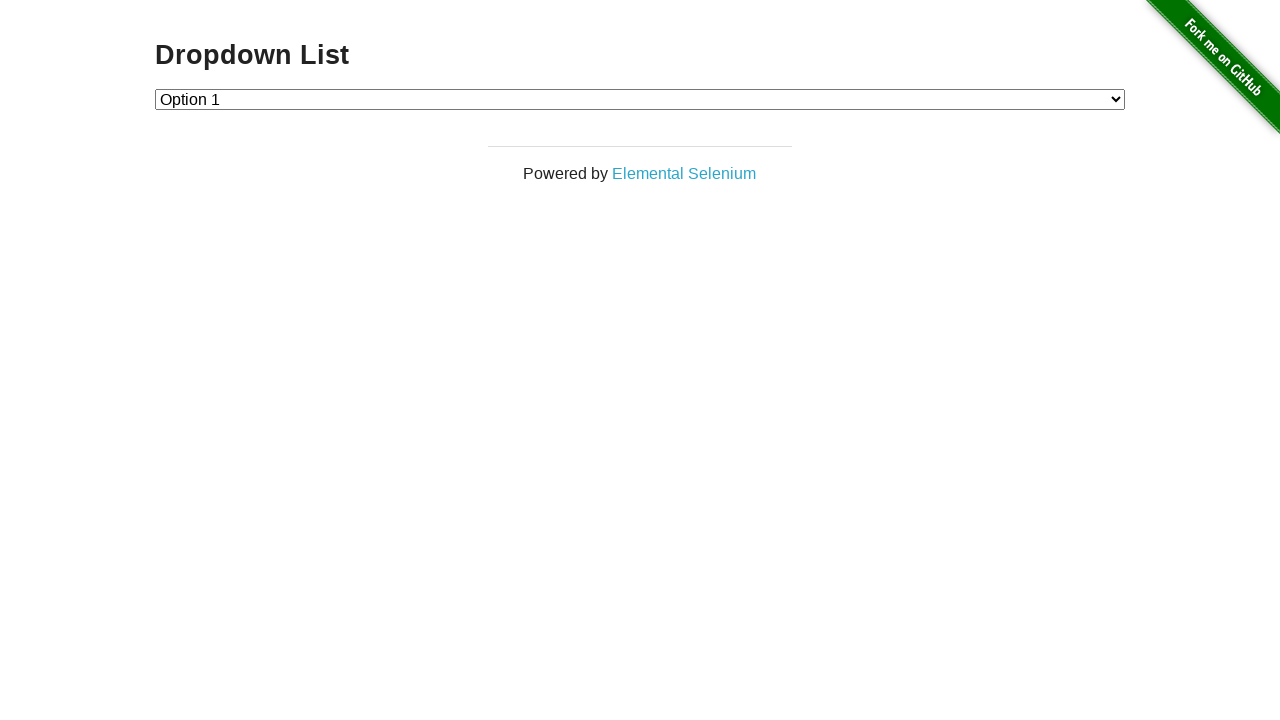